Tests that pressing Escape cancels edits to a todo item

Starting URL: https://demo.playwright.dev/todomvc

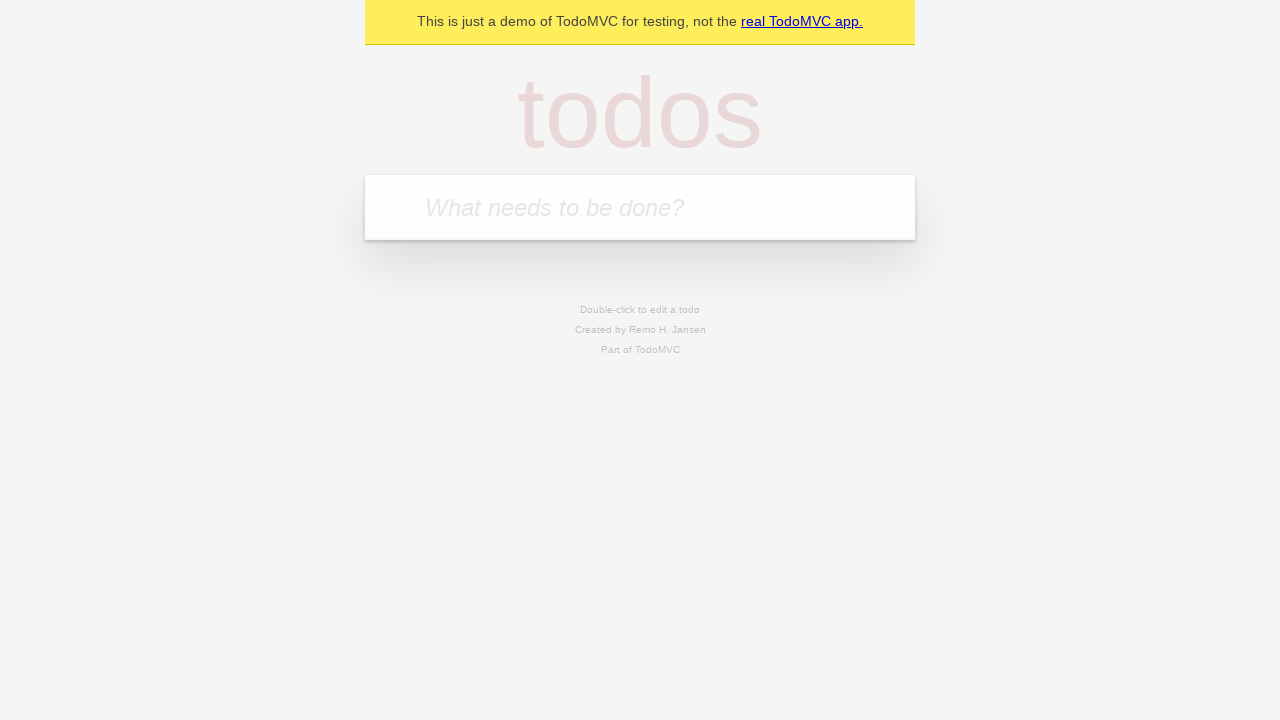

Navigated to TodoMVC application
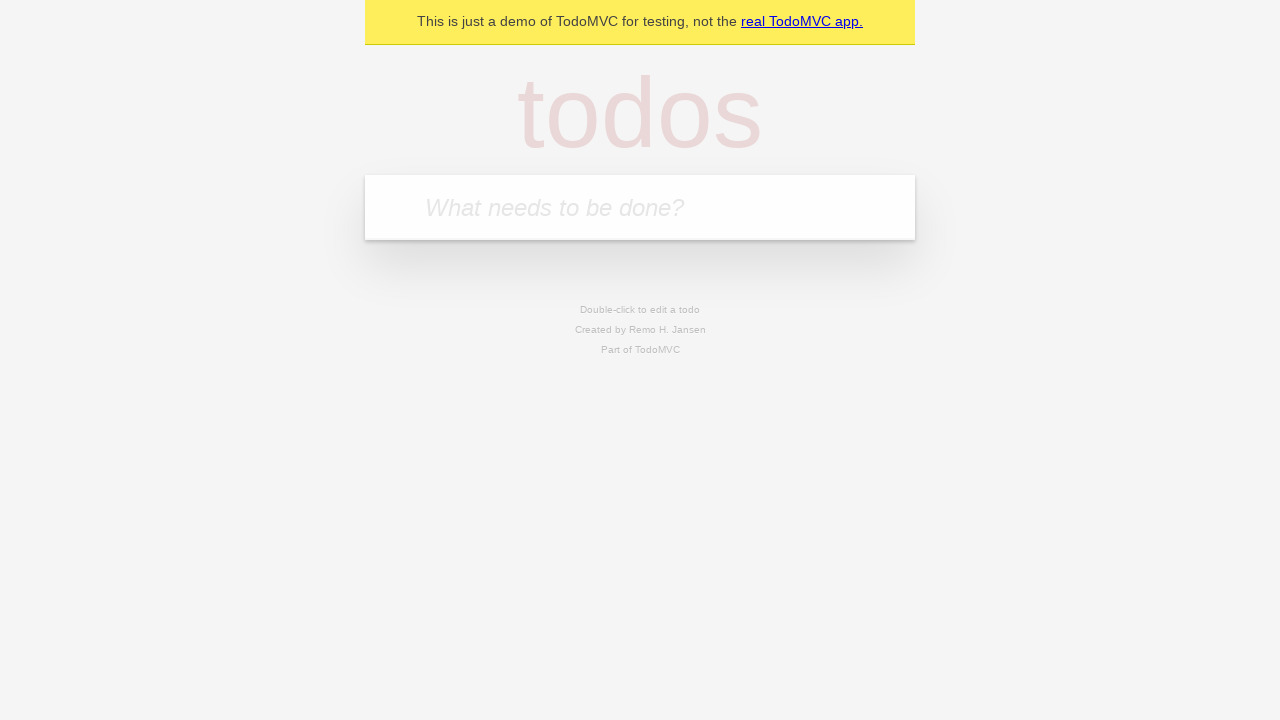

Located the new todo input field
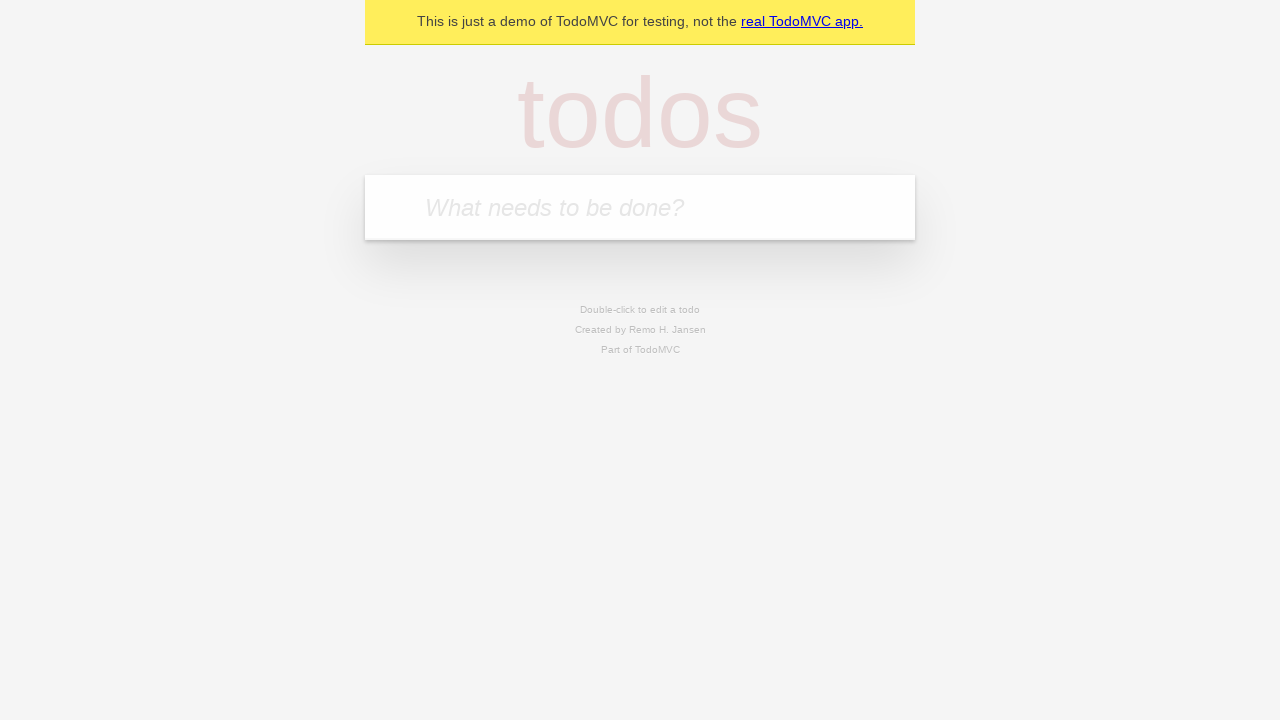

Filled first todo: 'buy some cheese' on internal:attr=[placeholder="What needs to be done?"i]
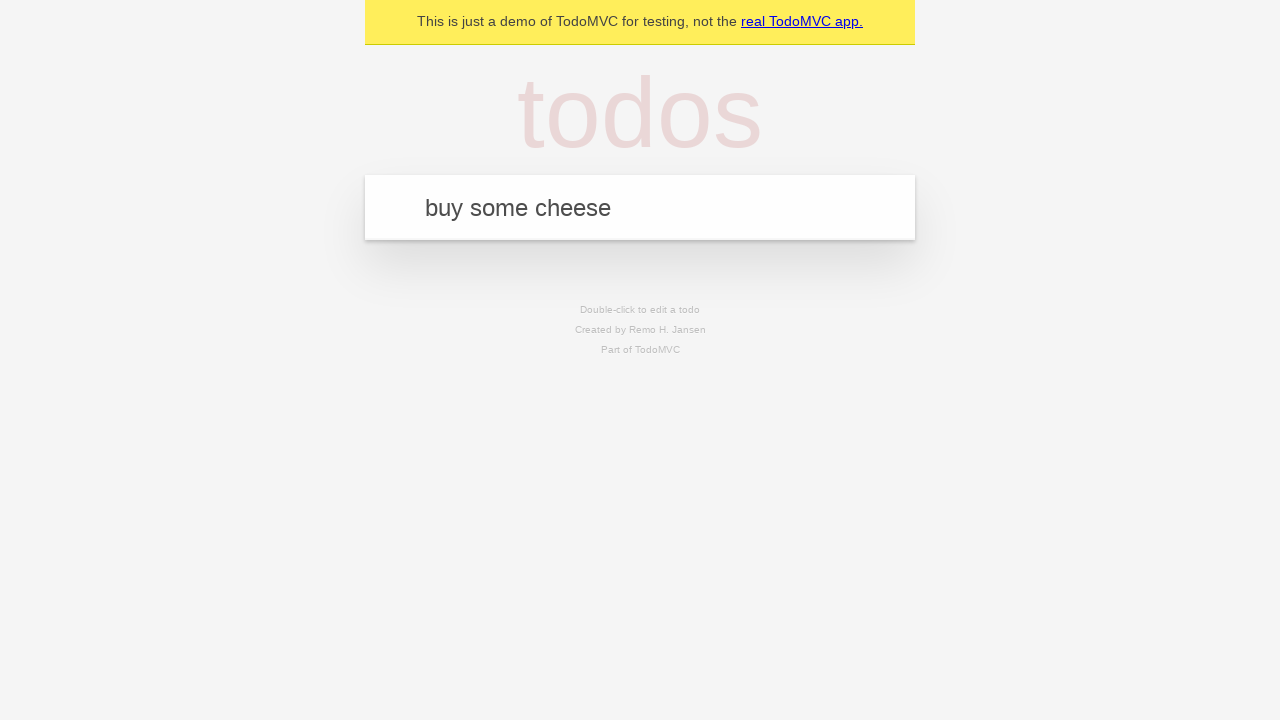

Pressed Enter to create first todo on internal:attr=[placeholder="What needs to be done?"i]
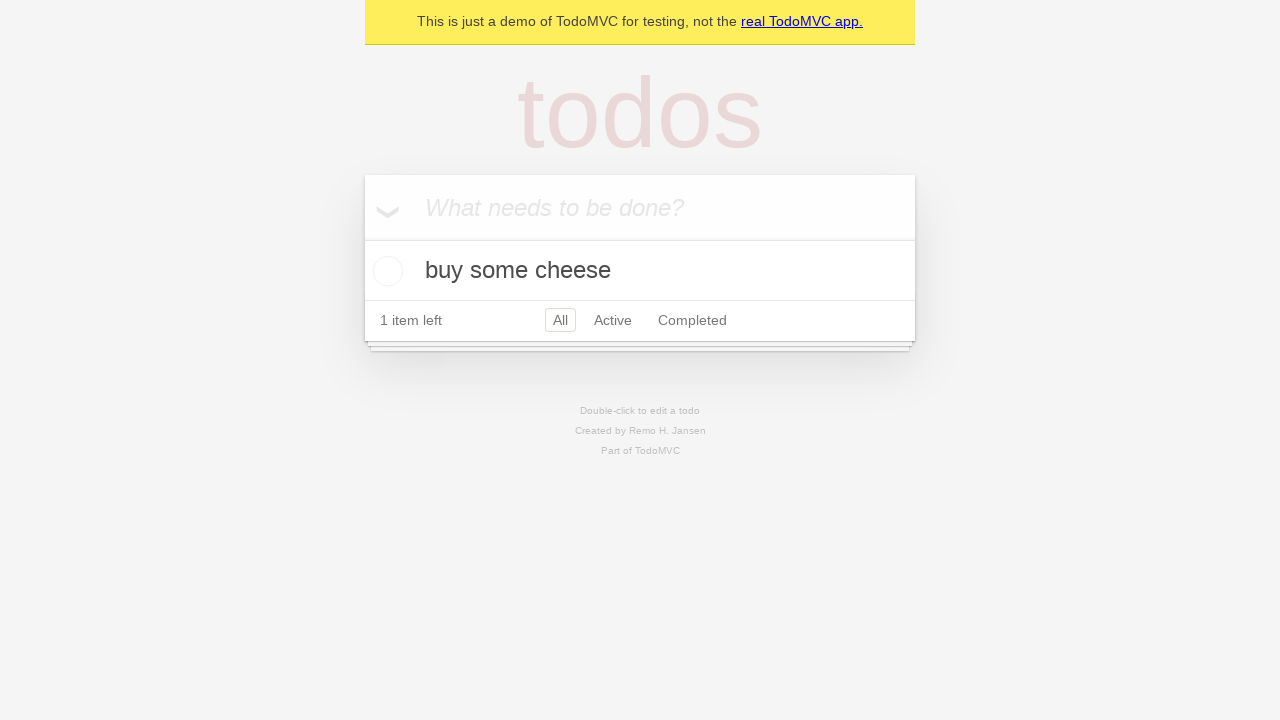

Filled second todo: 'feed the cat' on internal:attr=[placeholder="What needs to be done?"i]
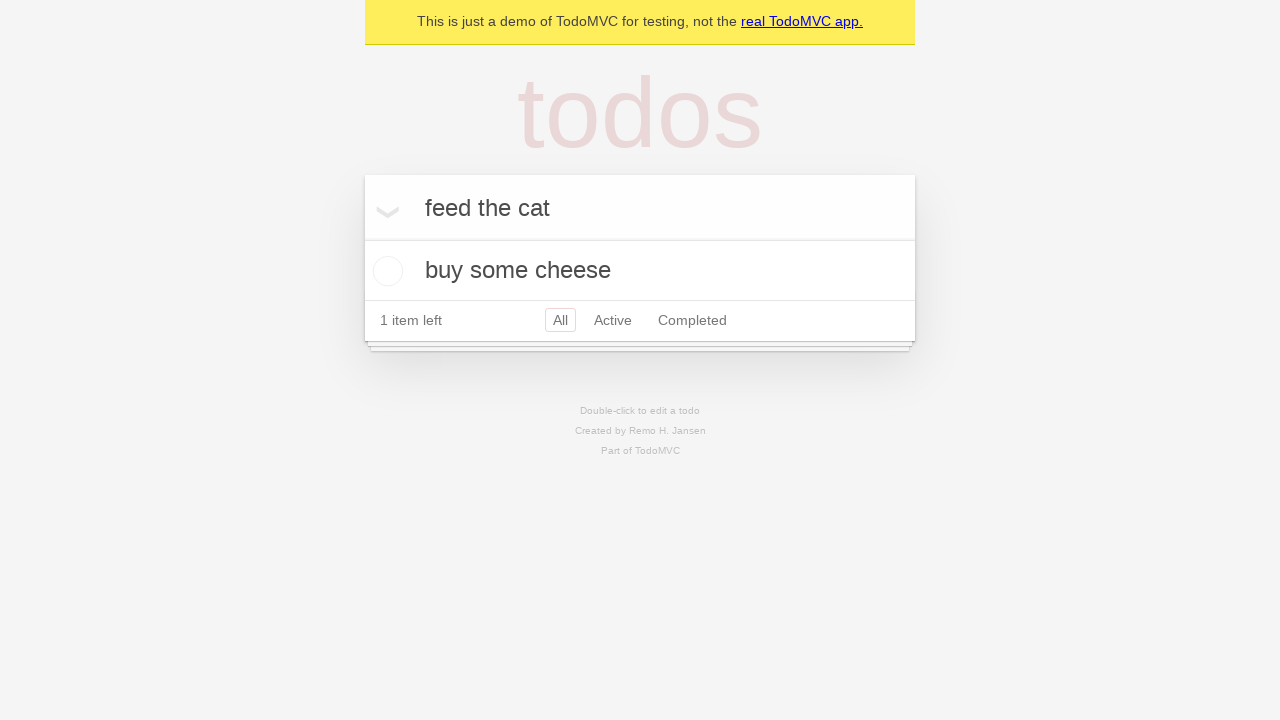

Pressed Enter to create second todo on internal:attr=[placeholder="What needs to be done?"i]
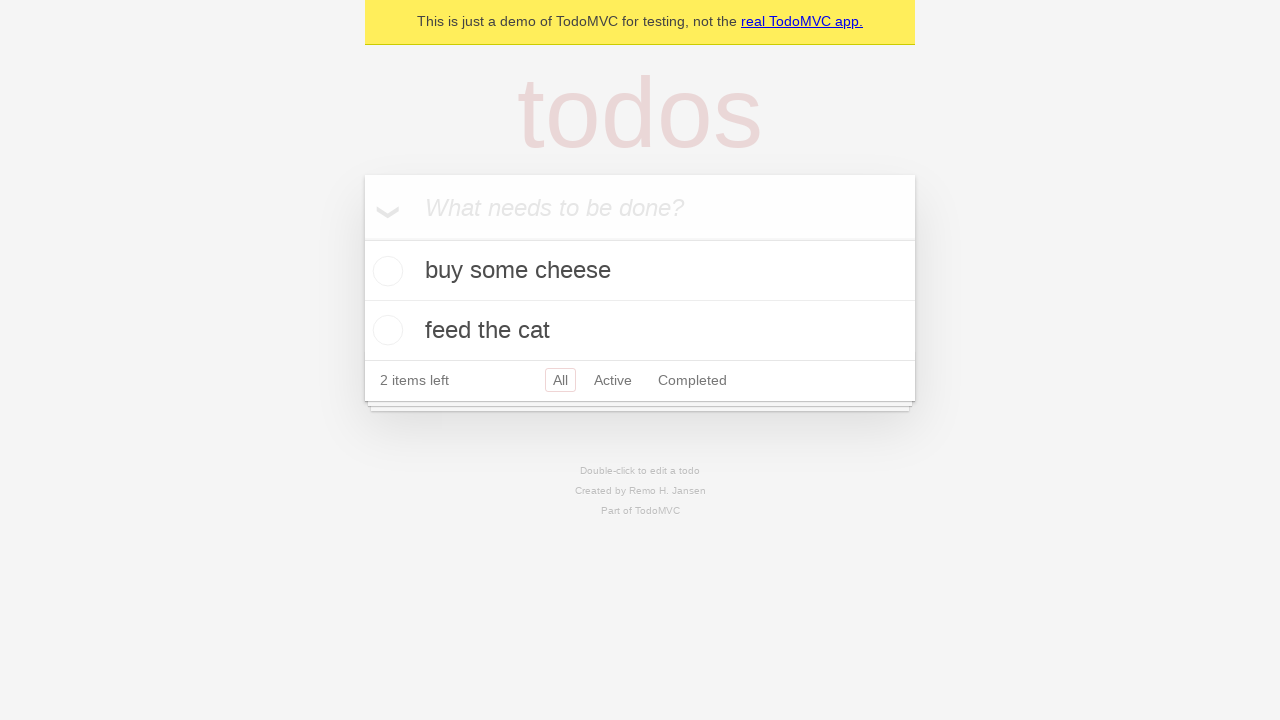

Filled third todo: 'book a doctors appointment' on internal:attr=[placeholder="What needs to be done?"i]
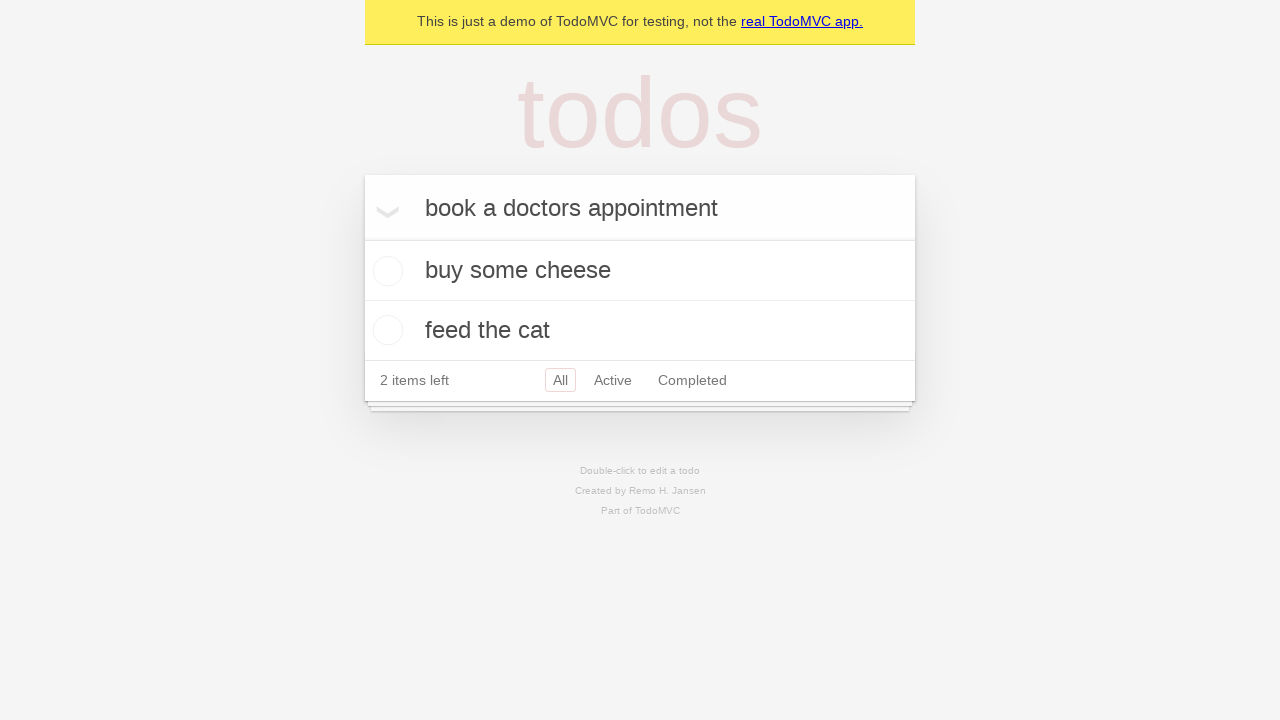

Pressed Enter to create third todo on internal:attr=[placeholder="What needs to be done?"i]
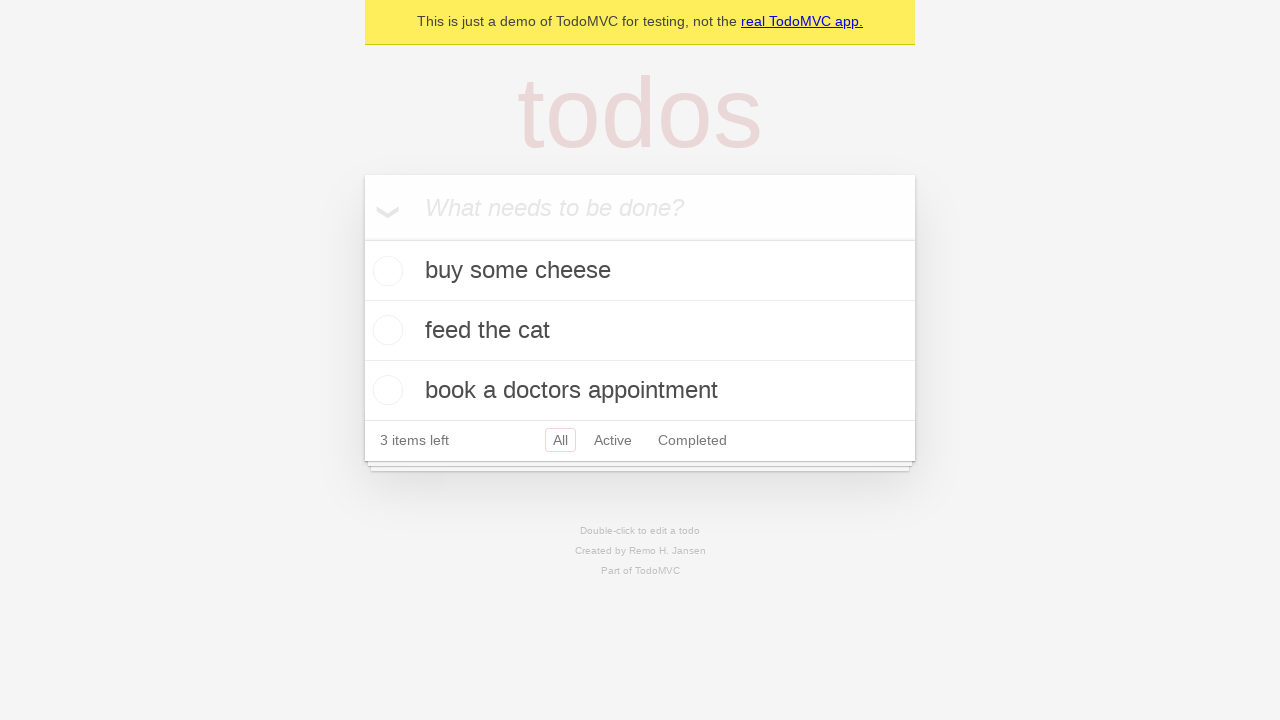

Located all todo items
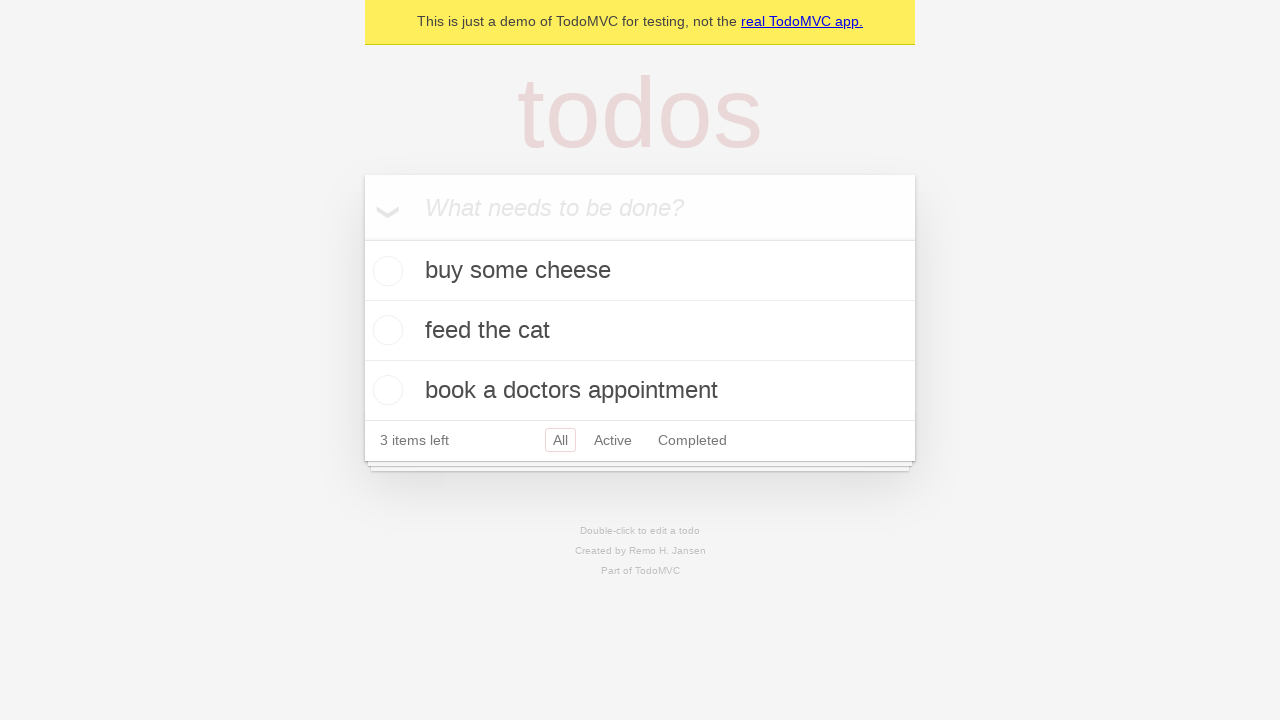

Double-clicked second todo to enter edit mode at (640, 331) on internal:testid=[data-testid="todo-item"s] >> nth=1
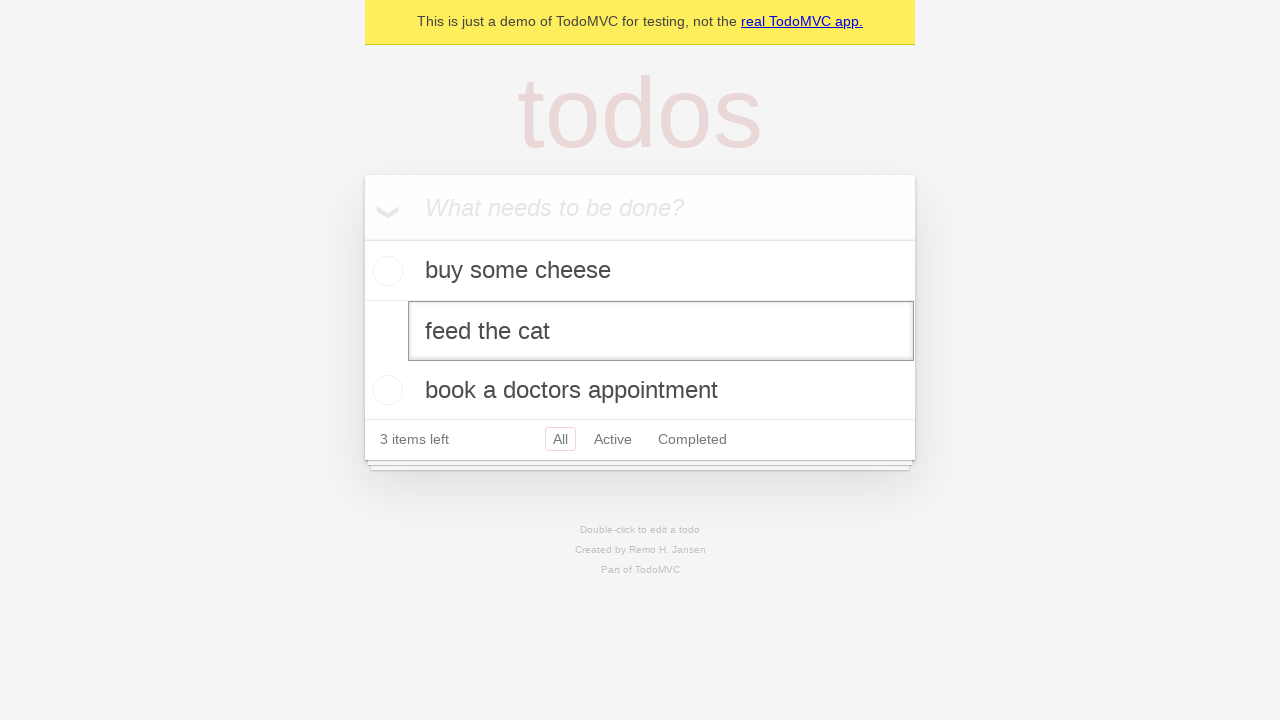

Filled edit field with 'buy some sausages' on internal:testid=[data-testid="todo-item"s] >> nth=1 >> internal:role=textbox[nam
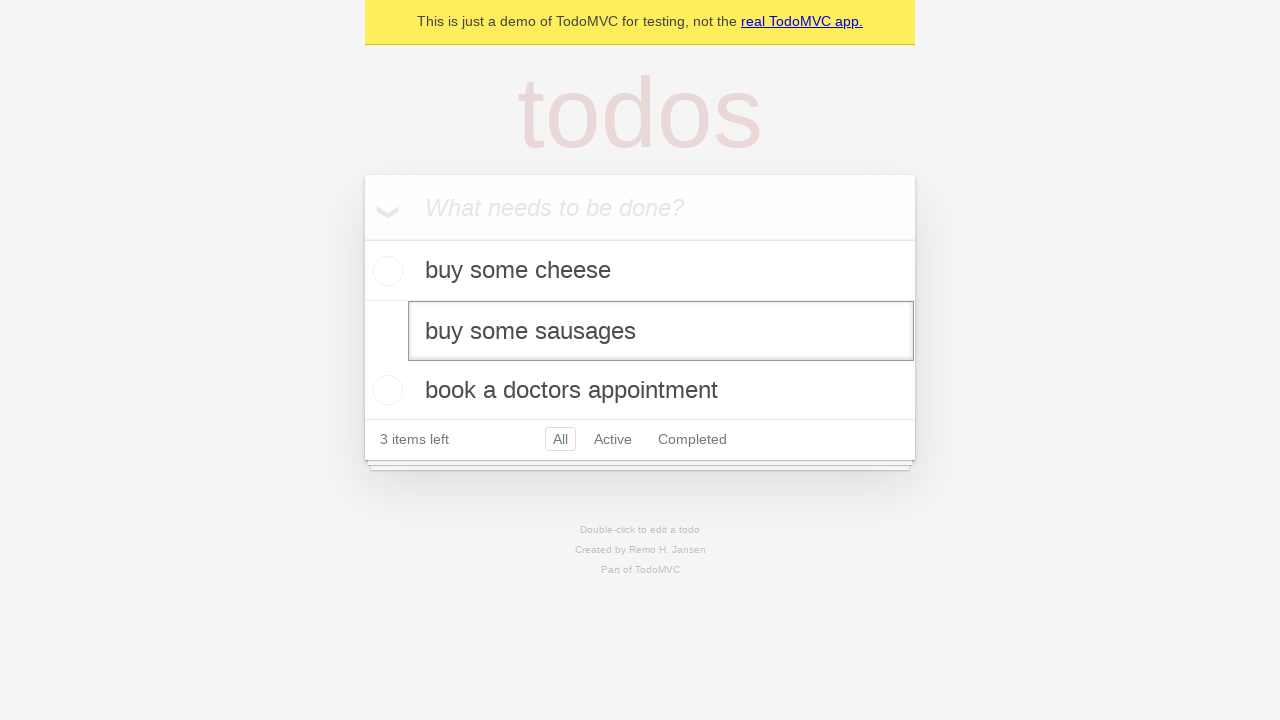

Pressed Escape to cancel edit without saving on internal:testid=[data-testid="todo-item"s] >> nth=1 >> internal:role=textbox[nam
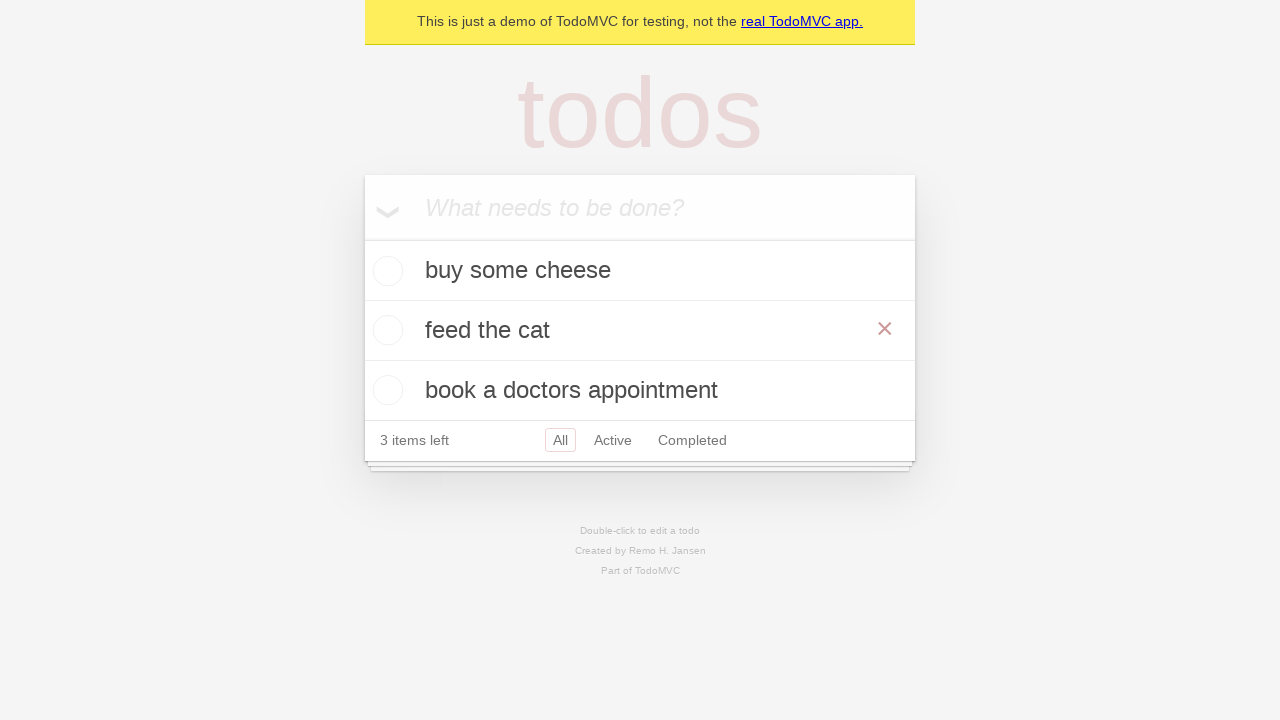

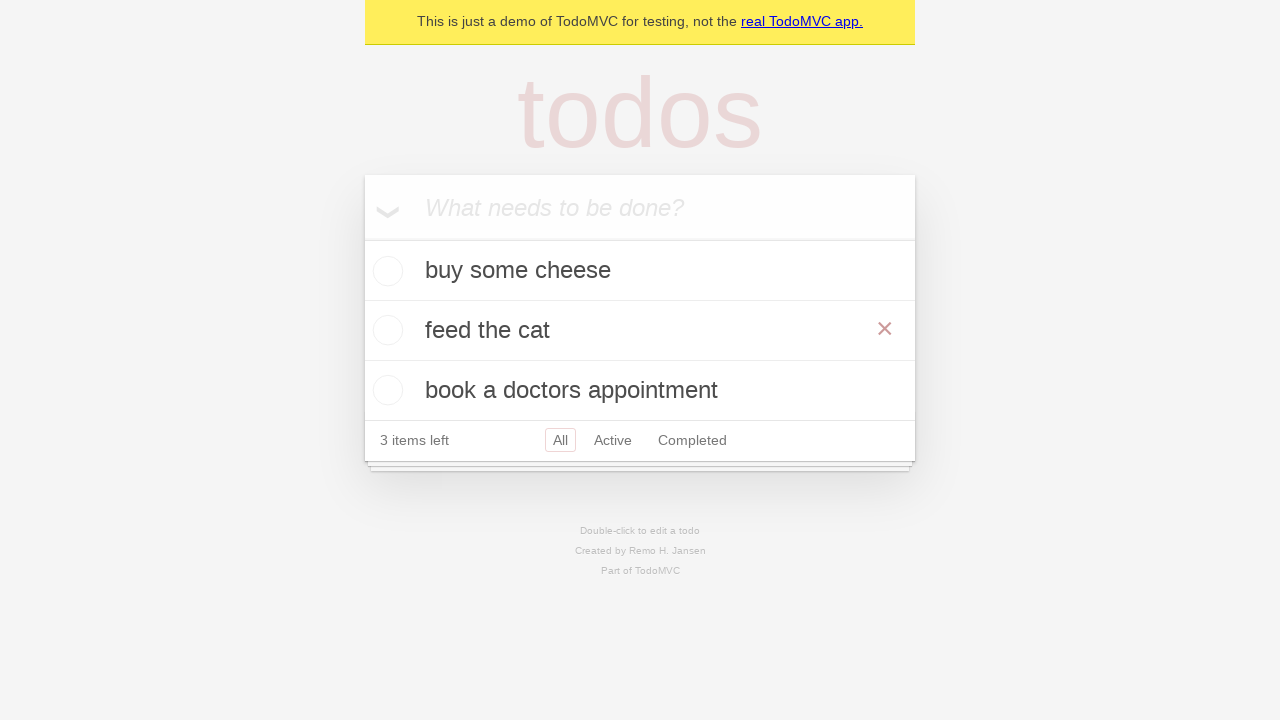